Tests JavaScript alert handling by clicking an alert button and accepting the alert dialog

Starting URL: http://www.rahulshettyacademy.com/AutomationPractice/

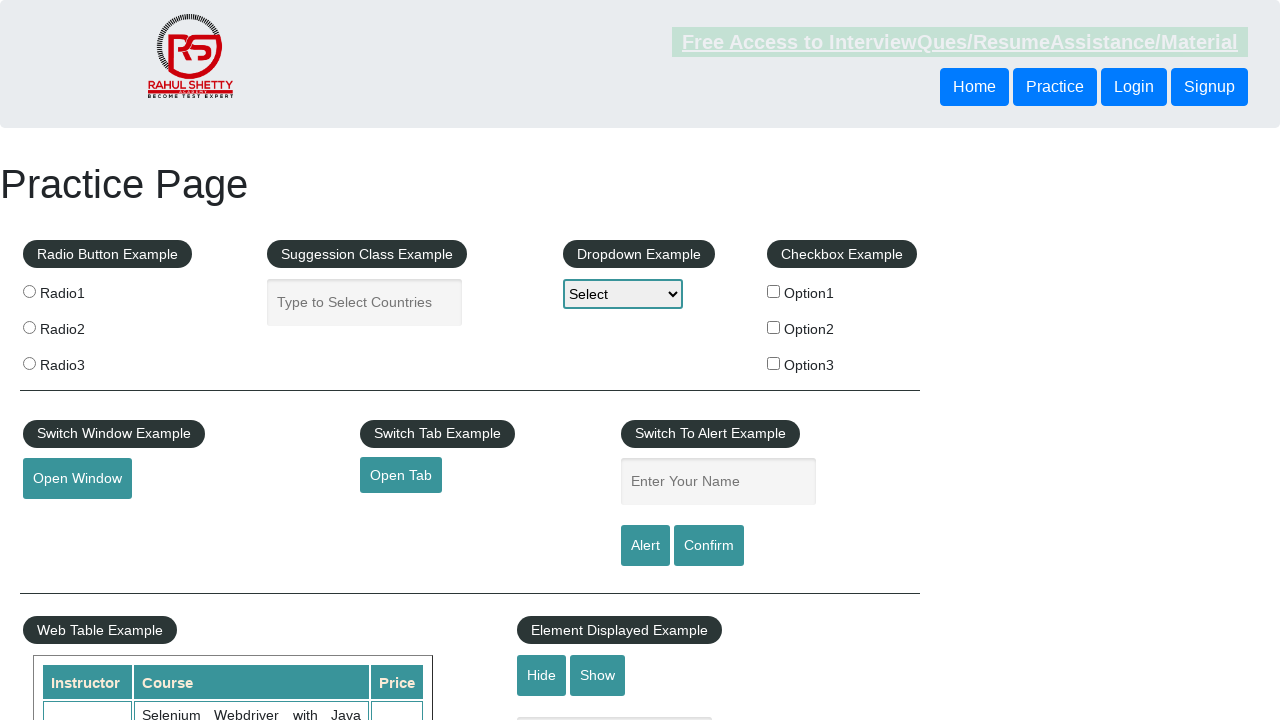

Waited for alert button to be available
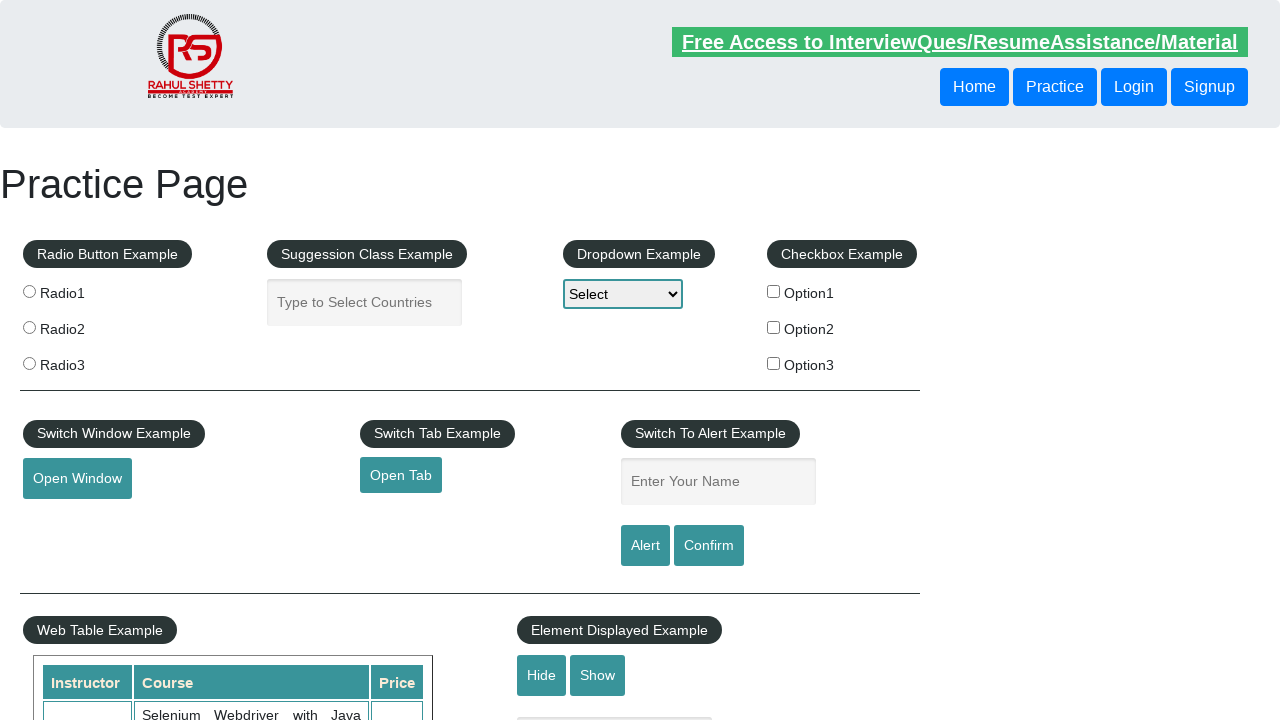

Set up dialog handler to accept alerts
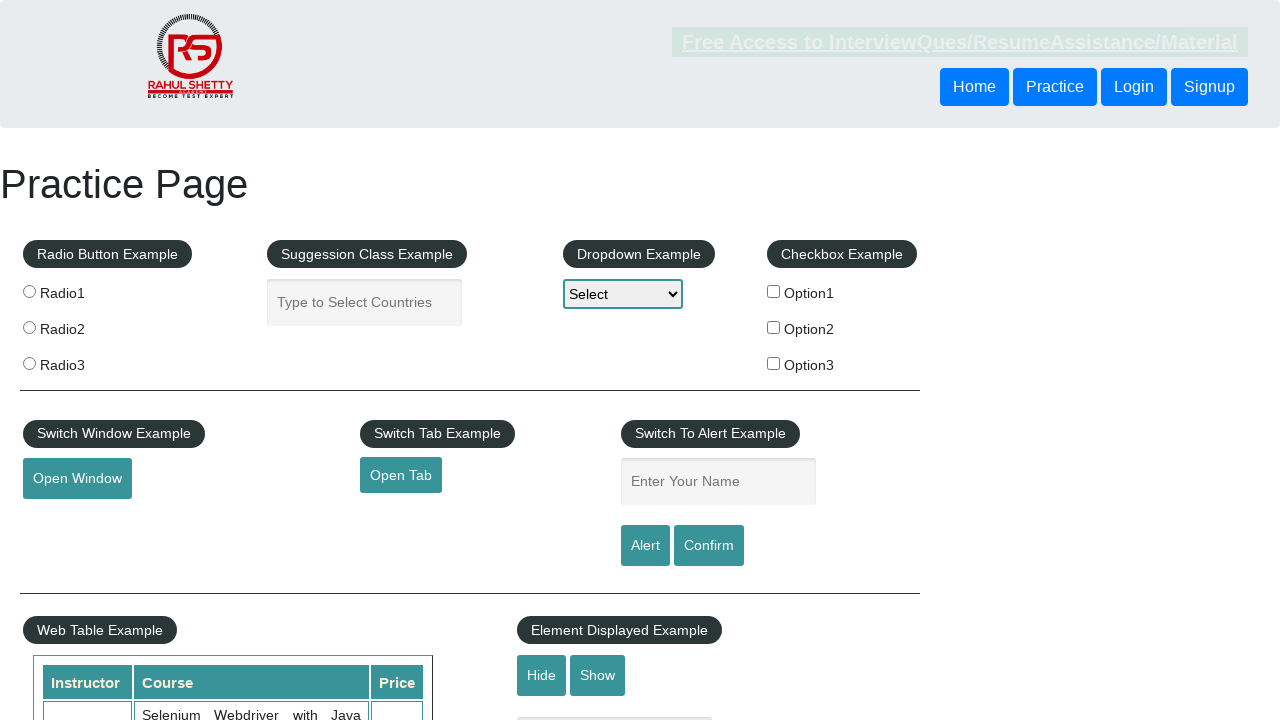

Clicked alert button to trigger JavaScript alert at (645, 546) on #alertbtn
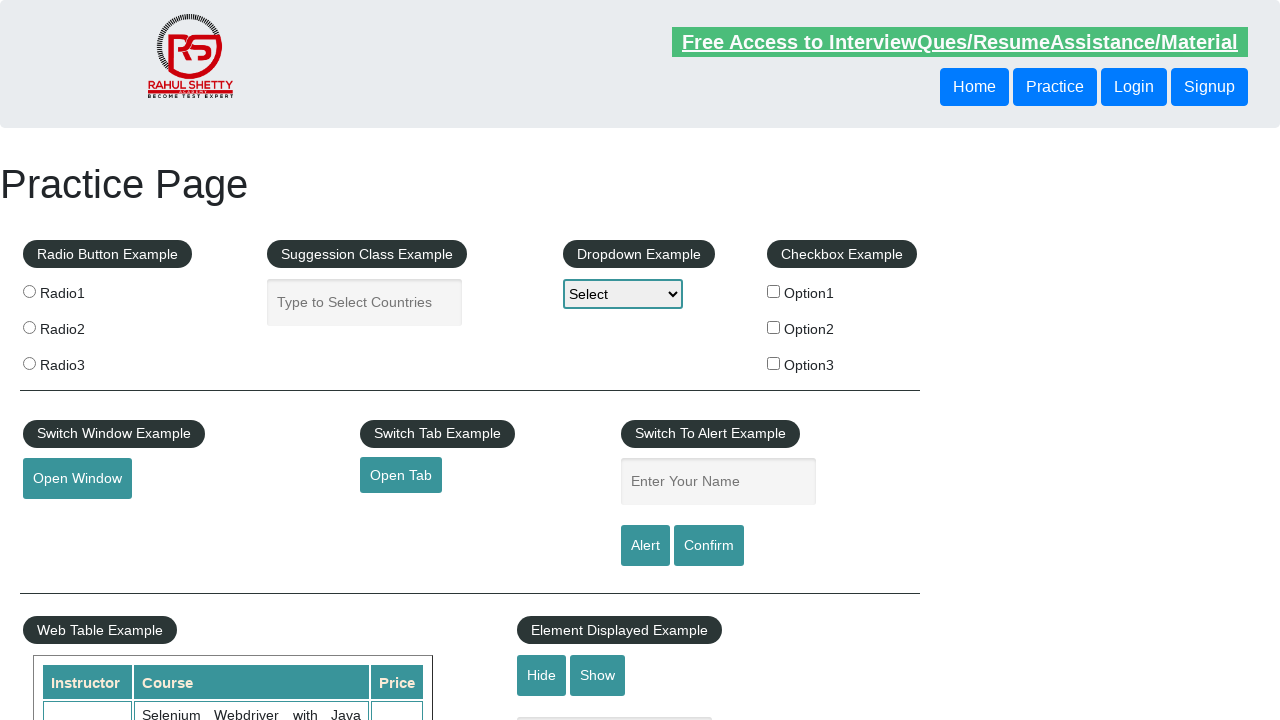

Waited 500ms for alert dialog to be handled and accepted
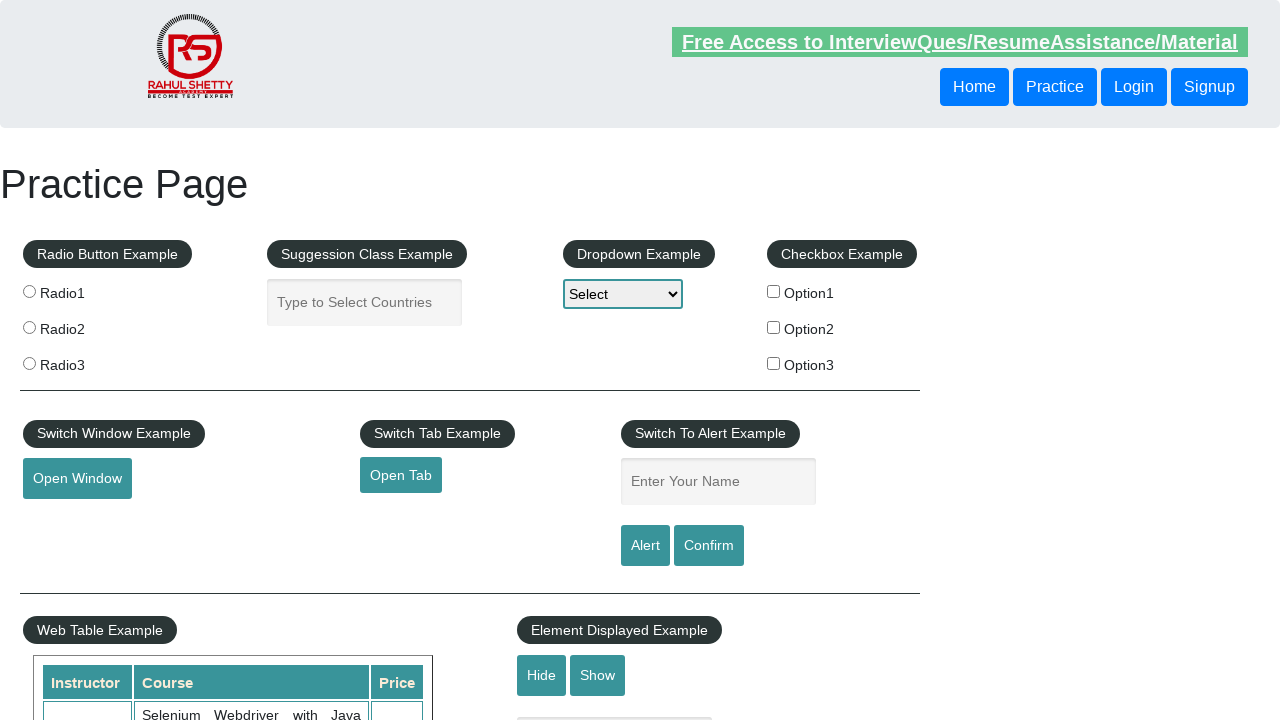

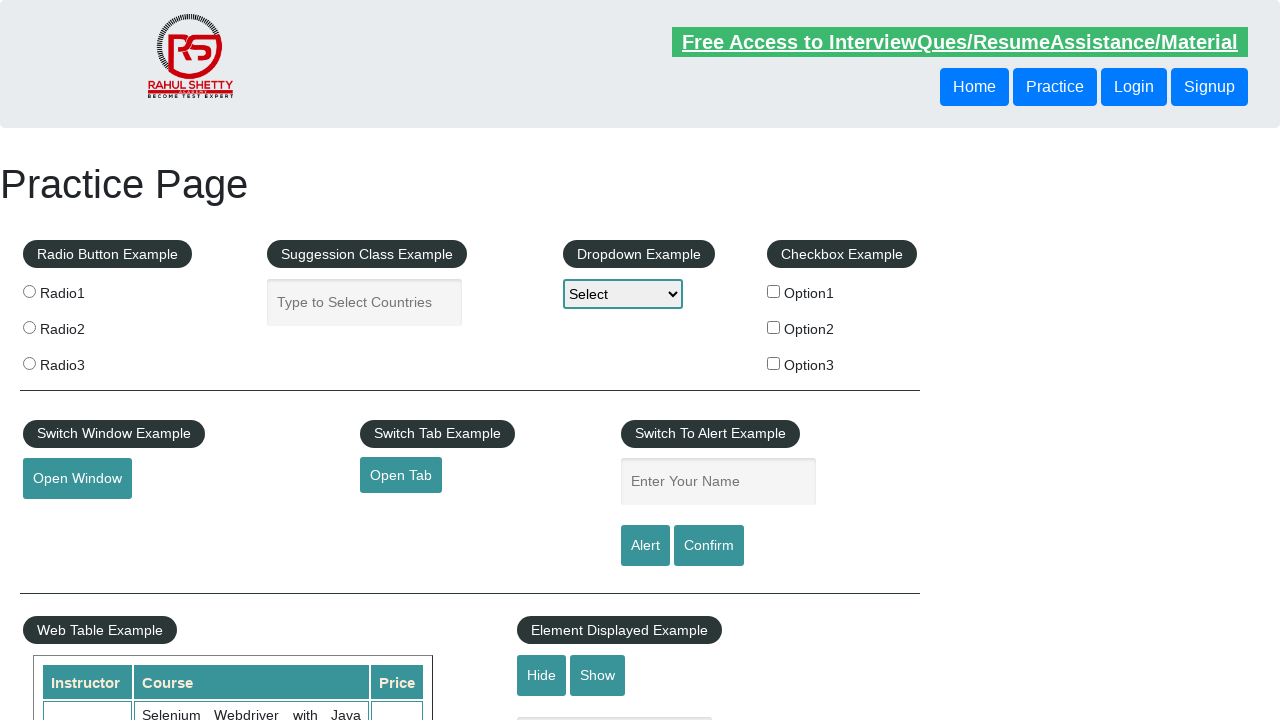